Tests the radio button functionality by selecting the "Impressive" radio option and verifying the result output displays "Impressive".

Starting URL: https://demoqa.com/radio-button

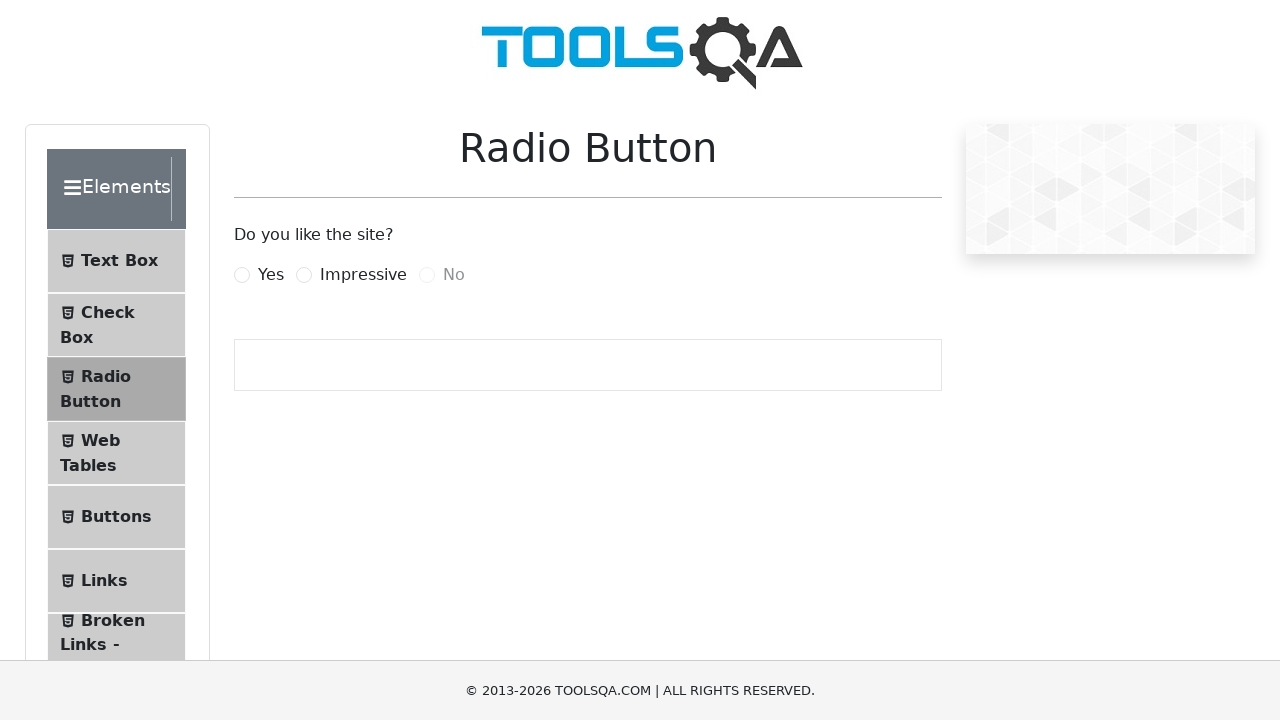

Clicked on the 'Impressive' radio button label at (363, 275) on label[for='impressiveRadio']
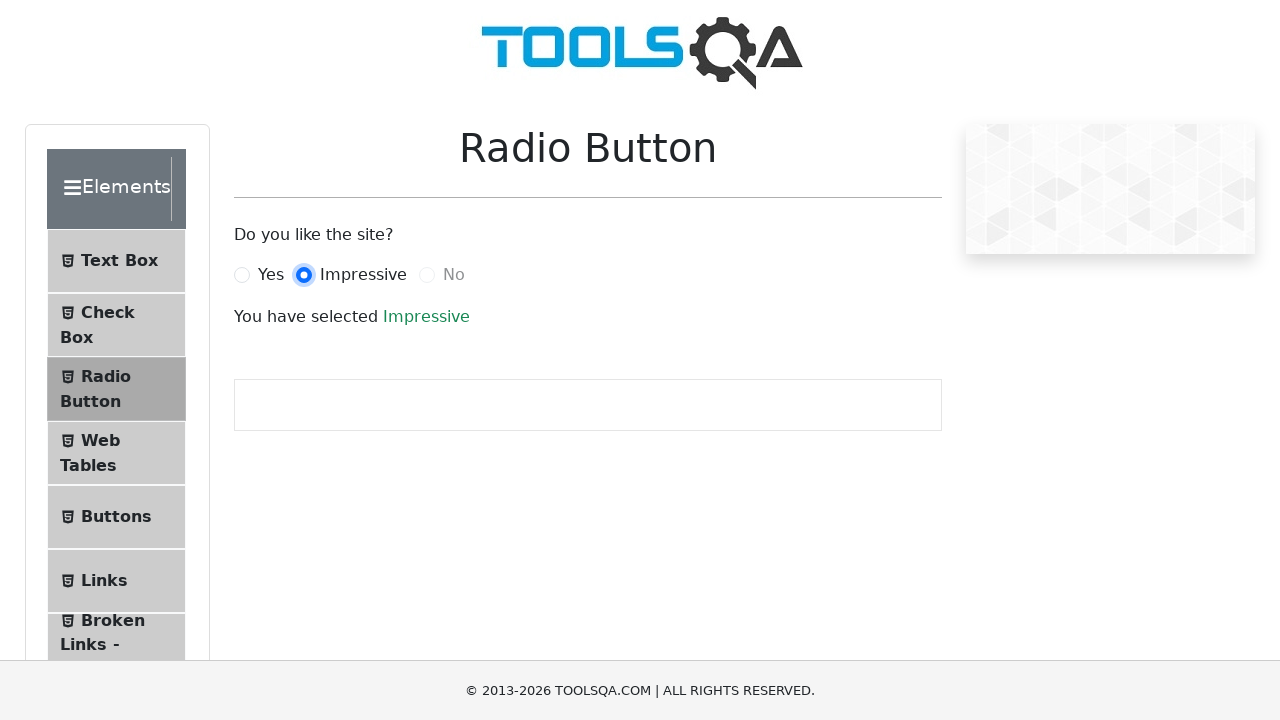

Success message element loaded after selecting 'Impressive' radio button
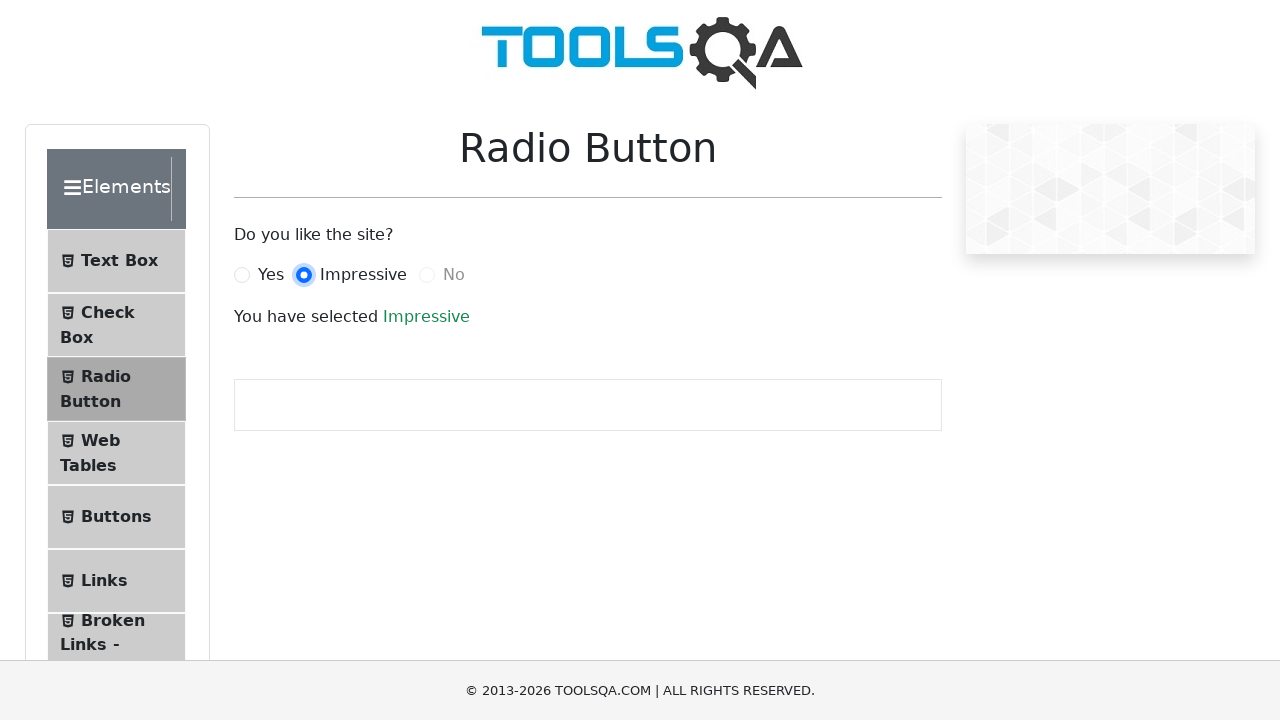

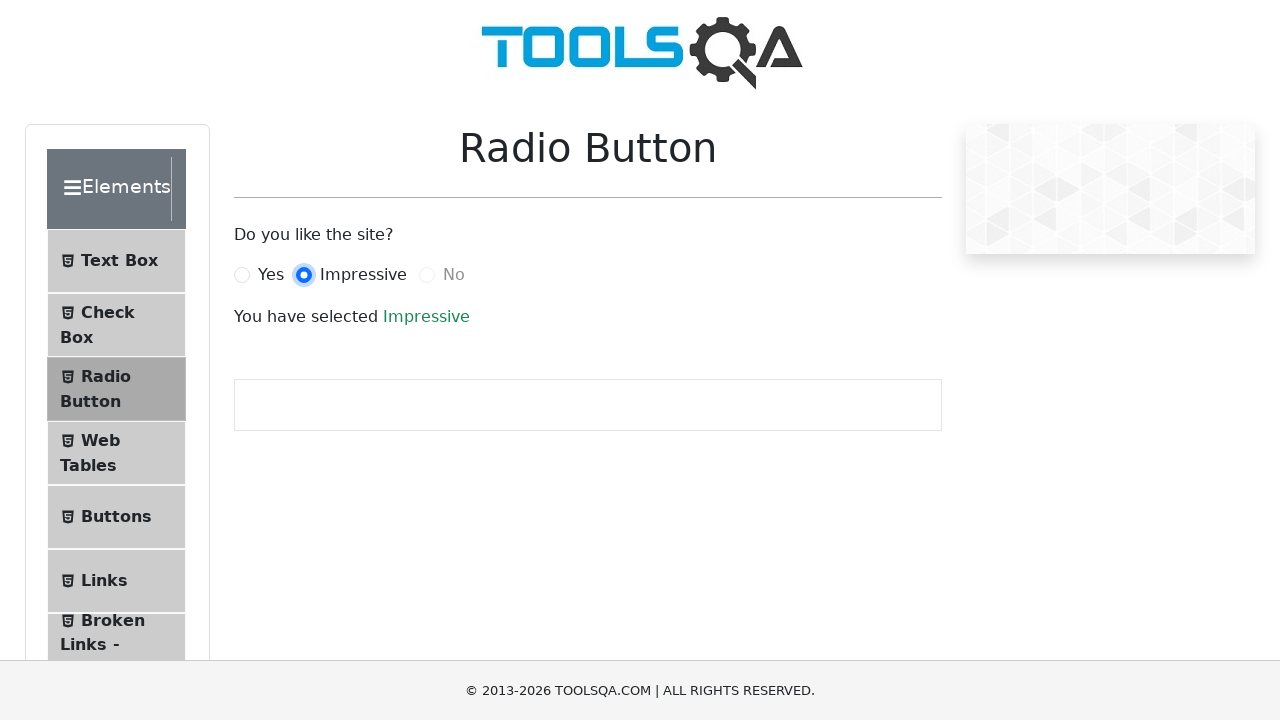